Tests the language switching functionality by clicking on Chinese and English buttons

Starting URL: https://ateto1204.github.io/

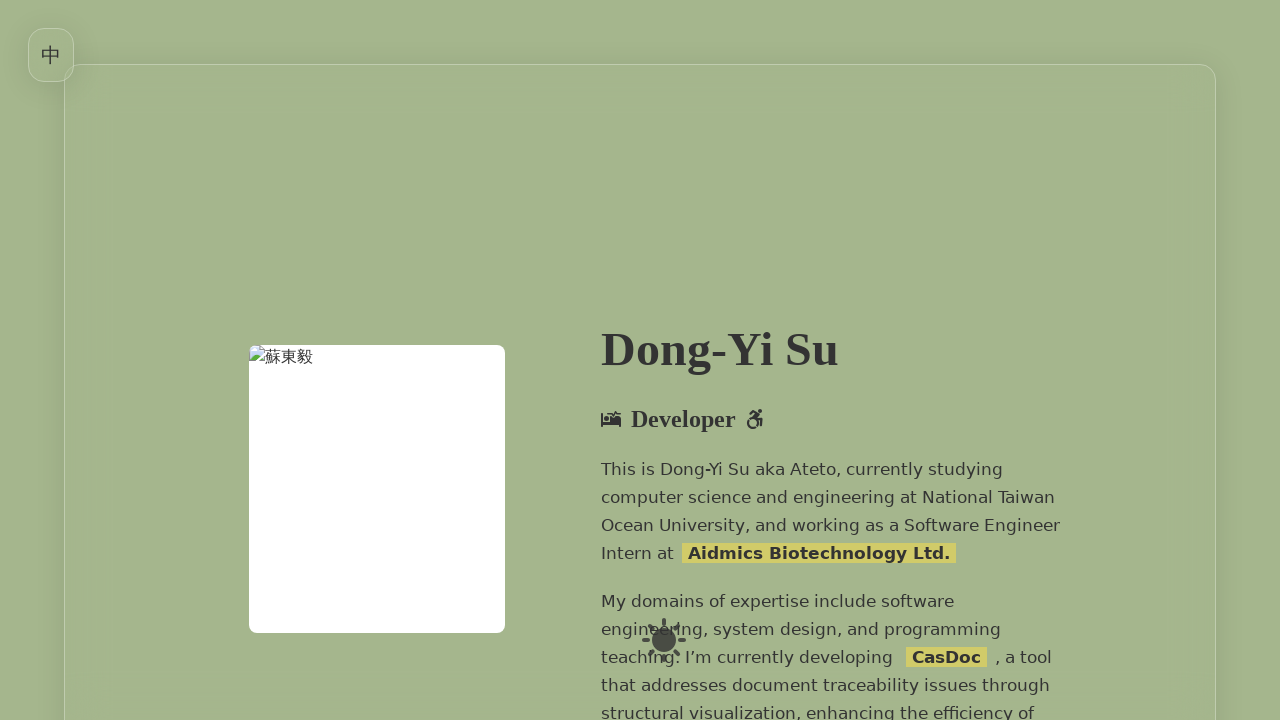

Navigated to starting URL
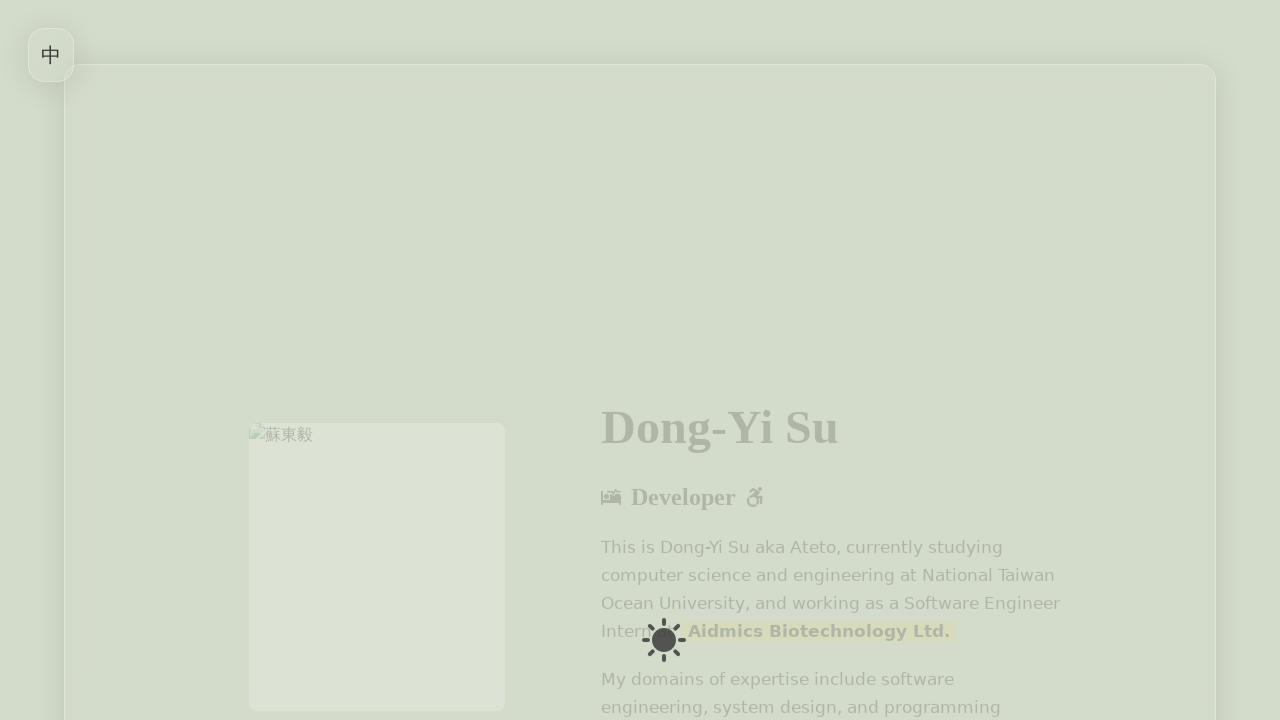

Clicked Chinese language button at (51, 55) on internal:role=button[name="中"i]
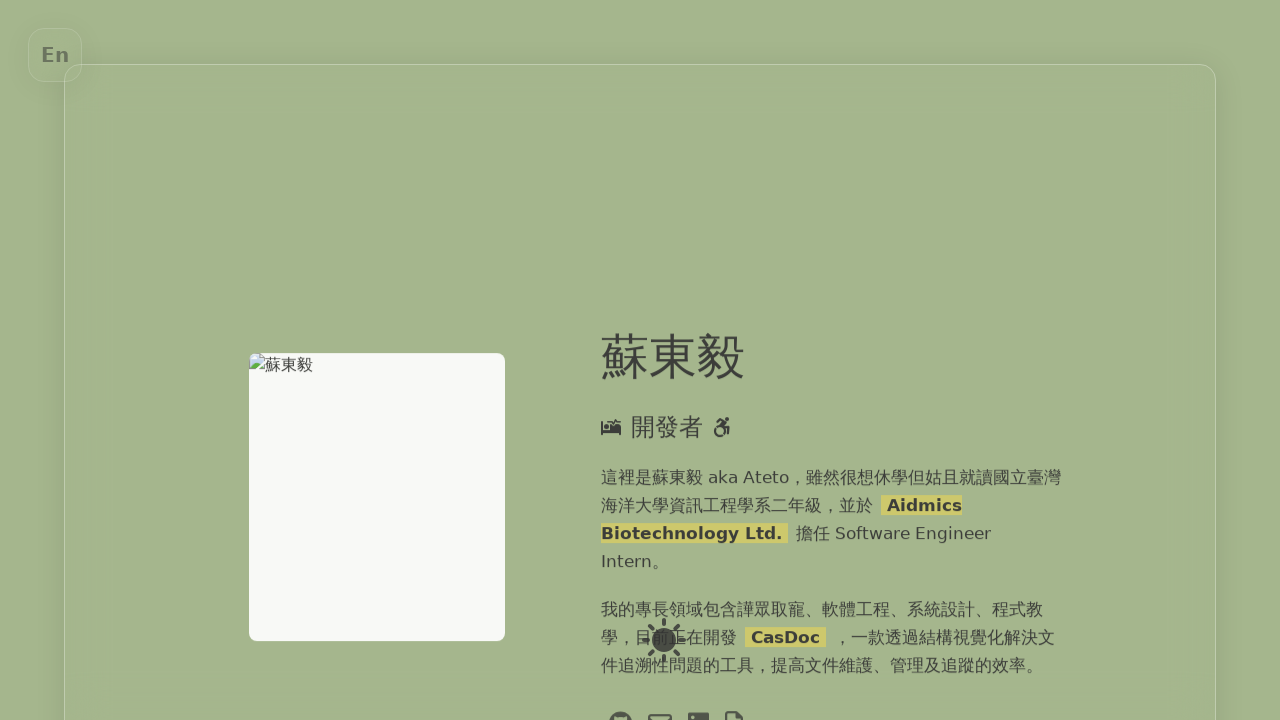

Clicked English language button at (55, 55) on internal:role=button[name="En"i]
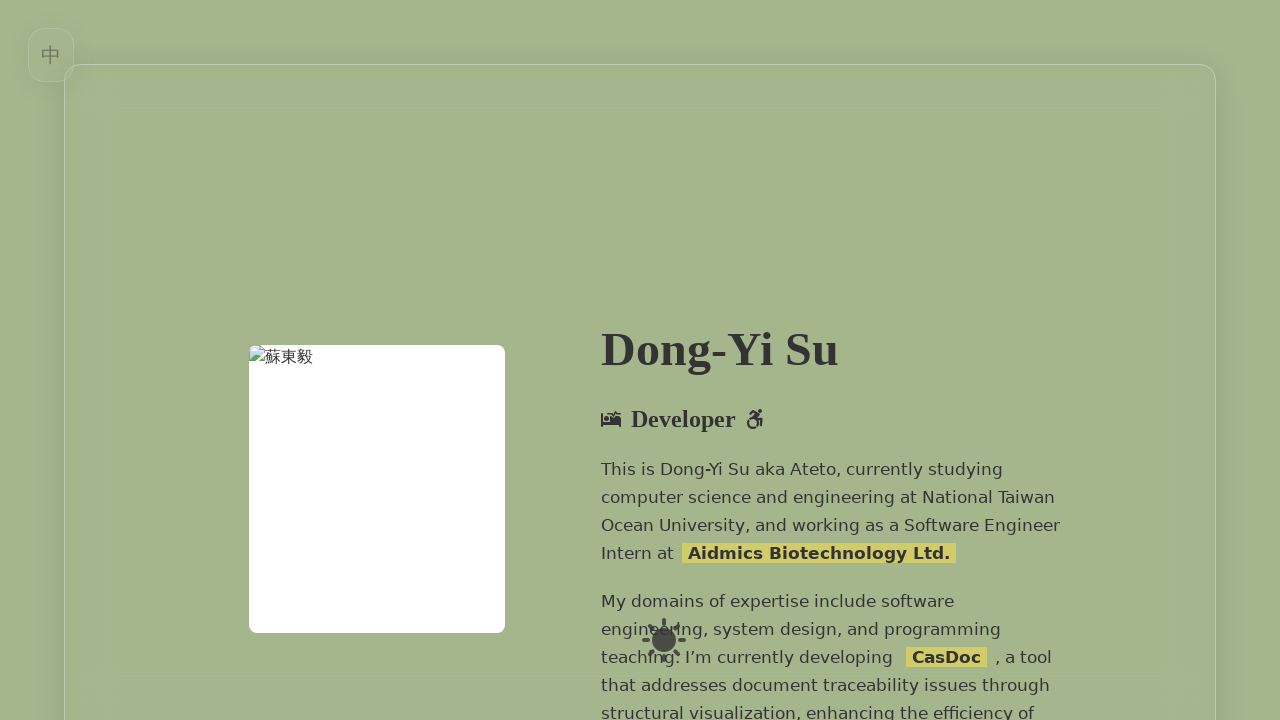

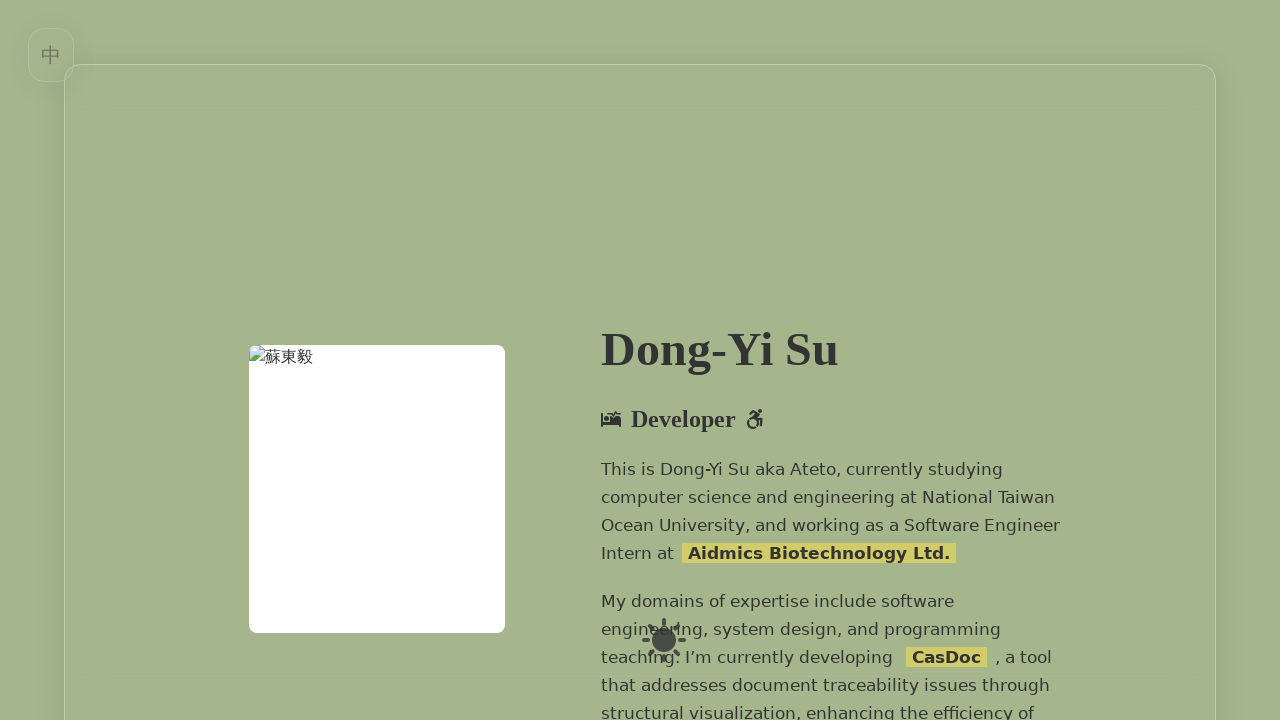